Tests user signup functionality by creating a new account with random credentials, then logging in with those credentials and navigating to a product page

Starting URL: https://www.demoblaze.com/

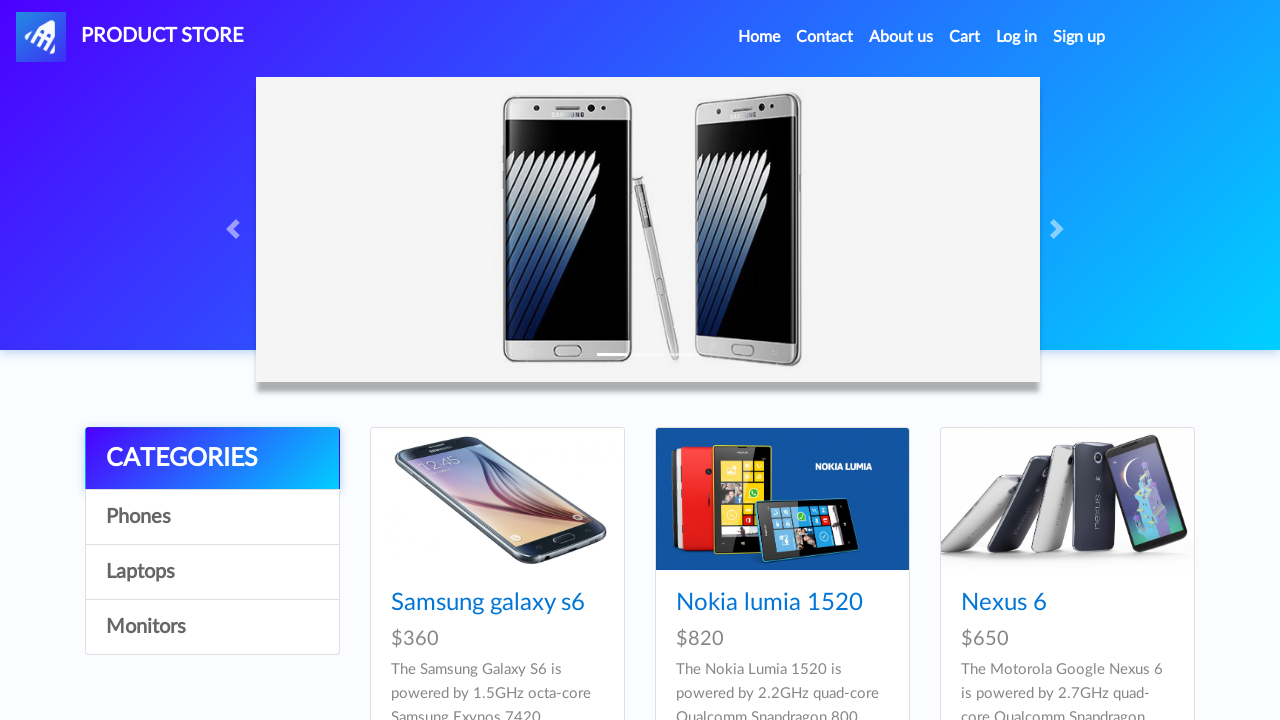

Clicked Sign up button at (1079, 37) on #signin2
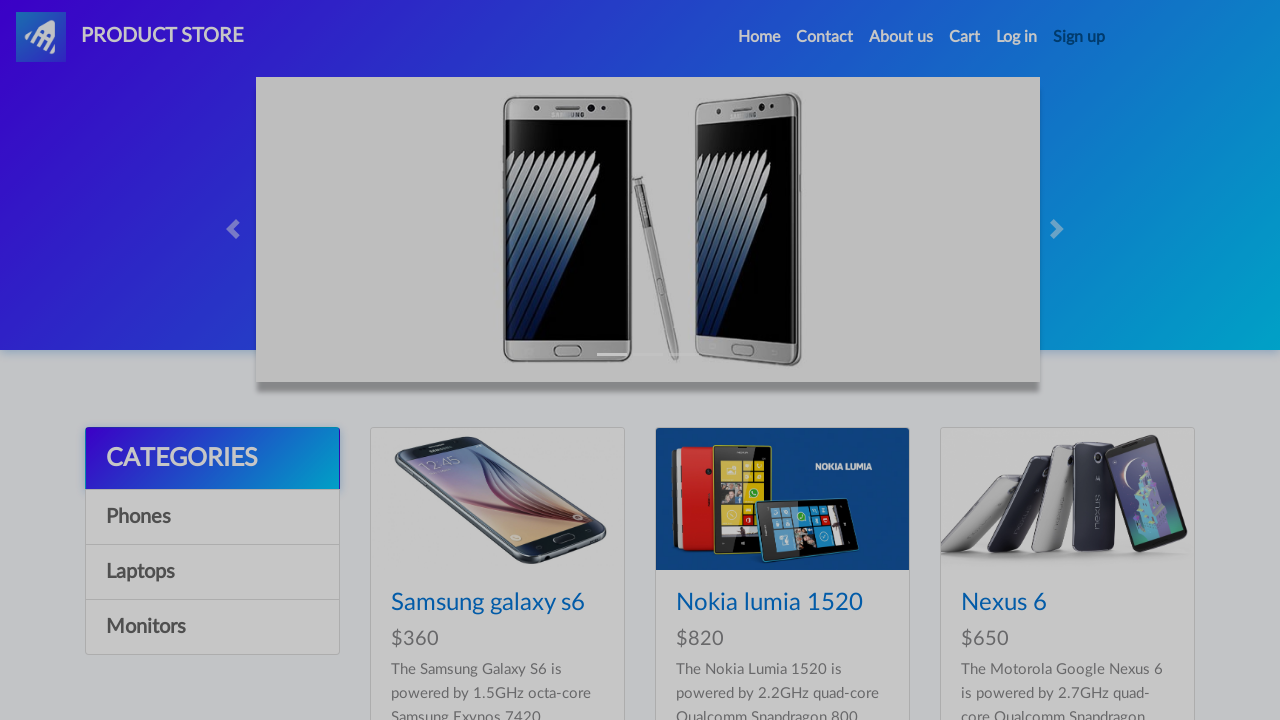

Generated random credentials - username: testuser302557
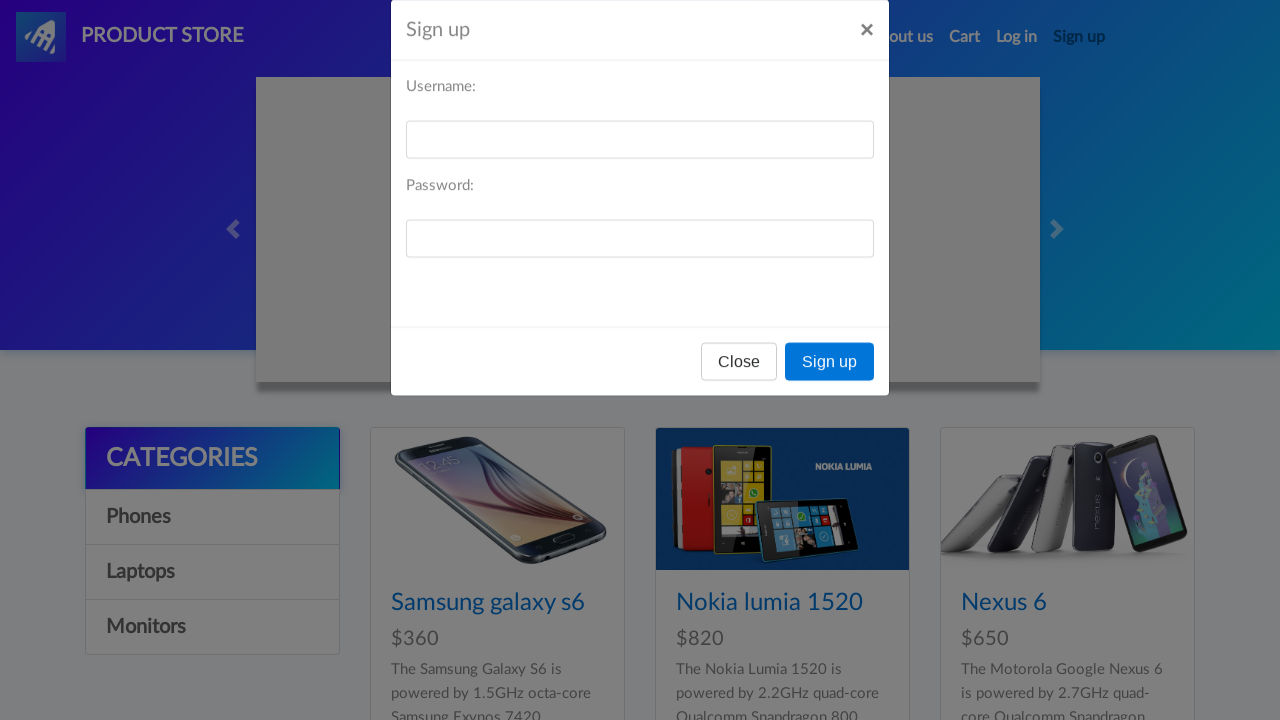

Signup form username field is visible
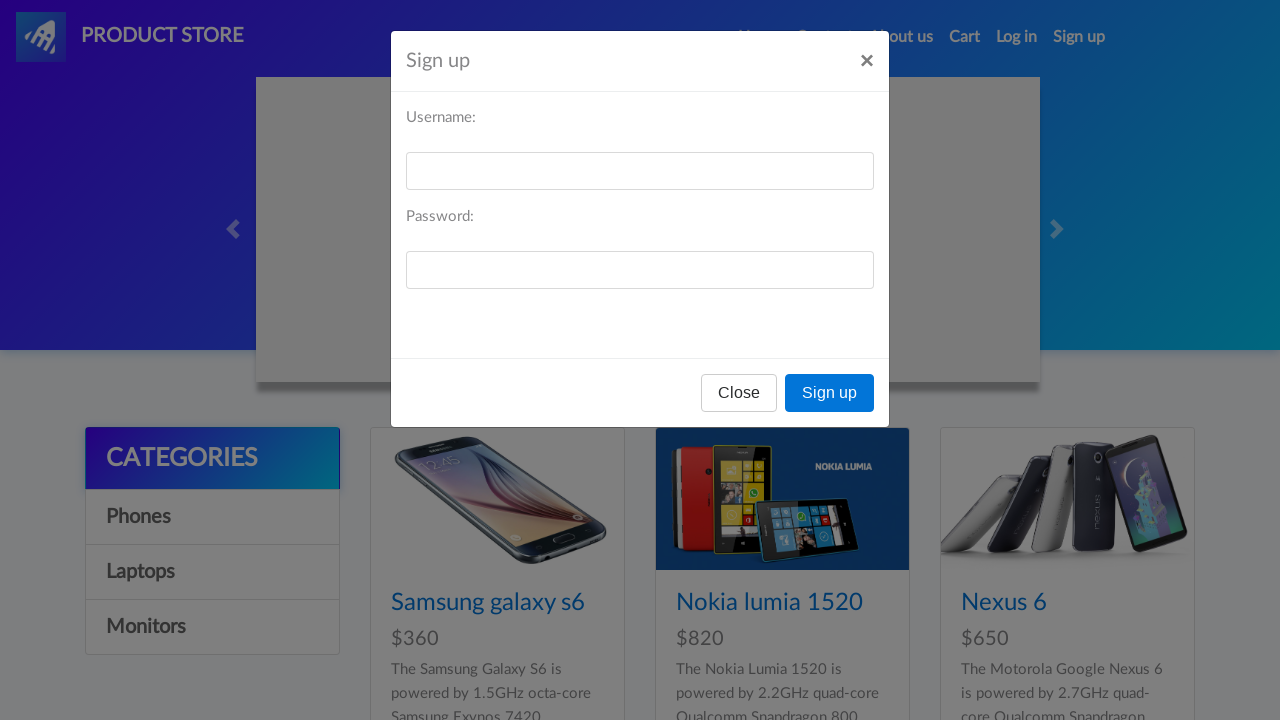

Filled signup username field with testuser302557 on #sign-username
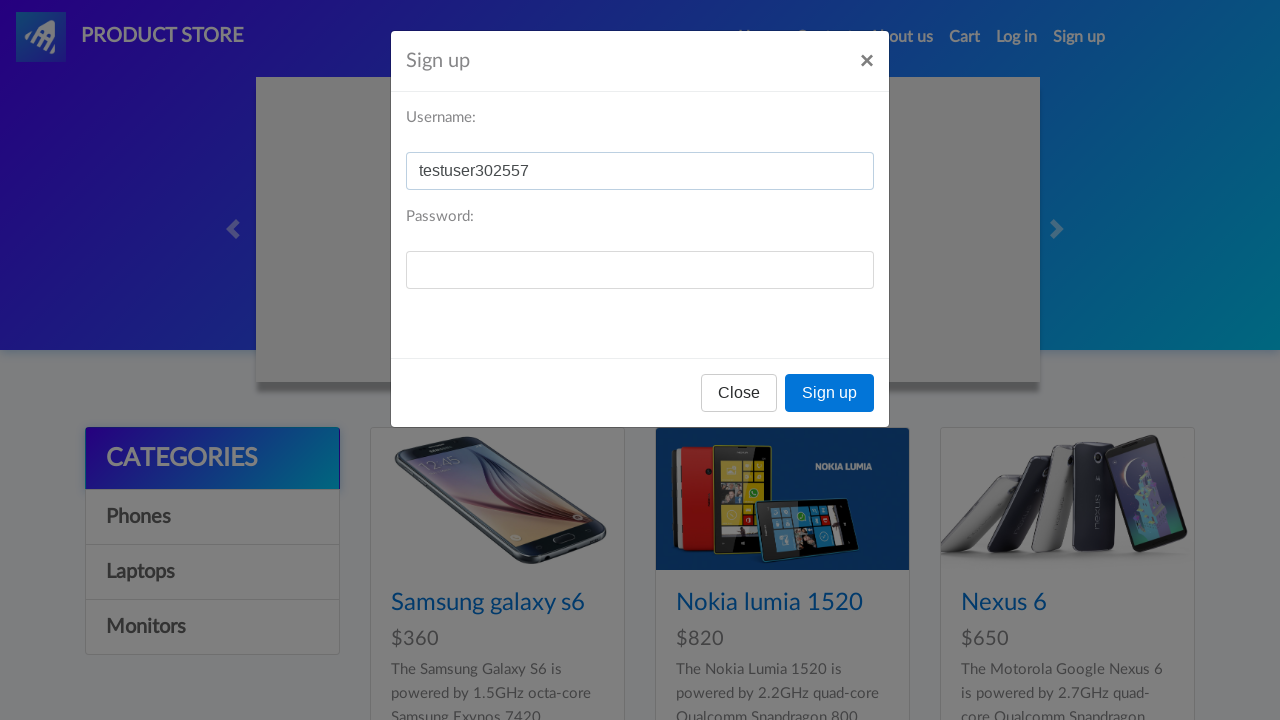

Filled signup password field on #sign-password
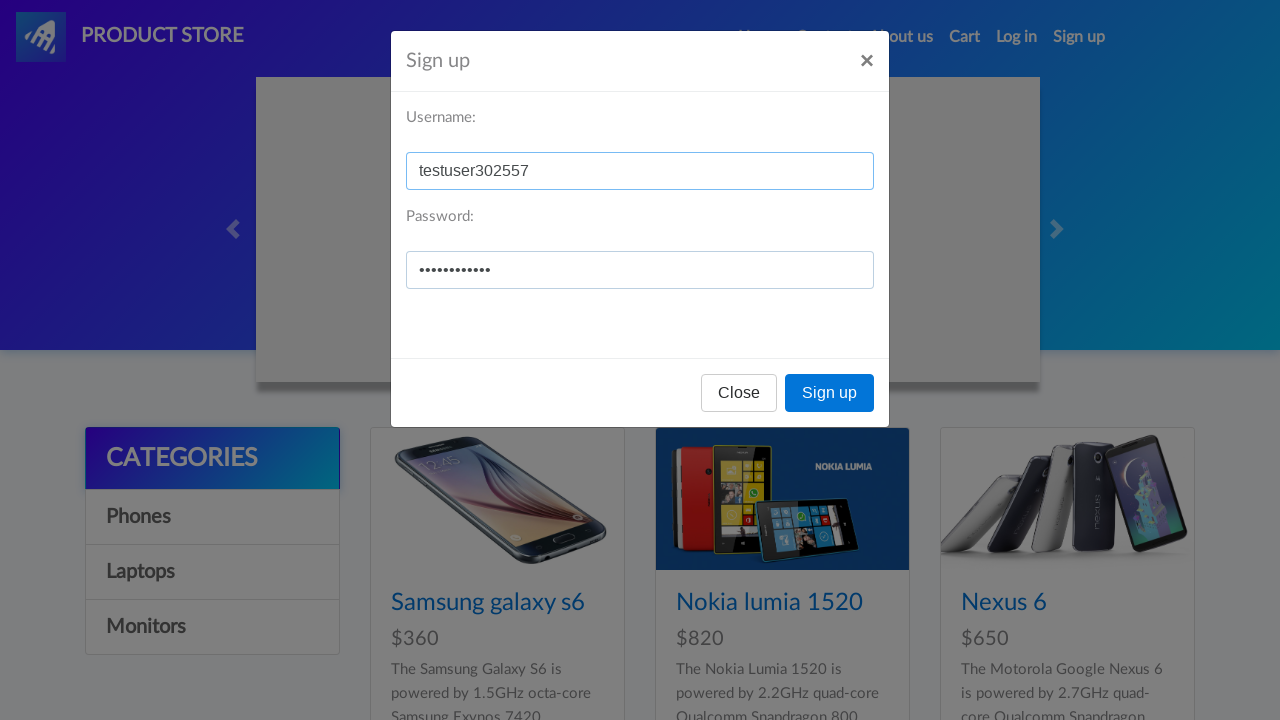

Clicked register button to create account at (830, 393) on button[onclick='register()']
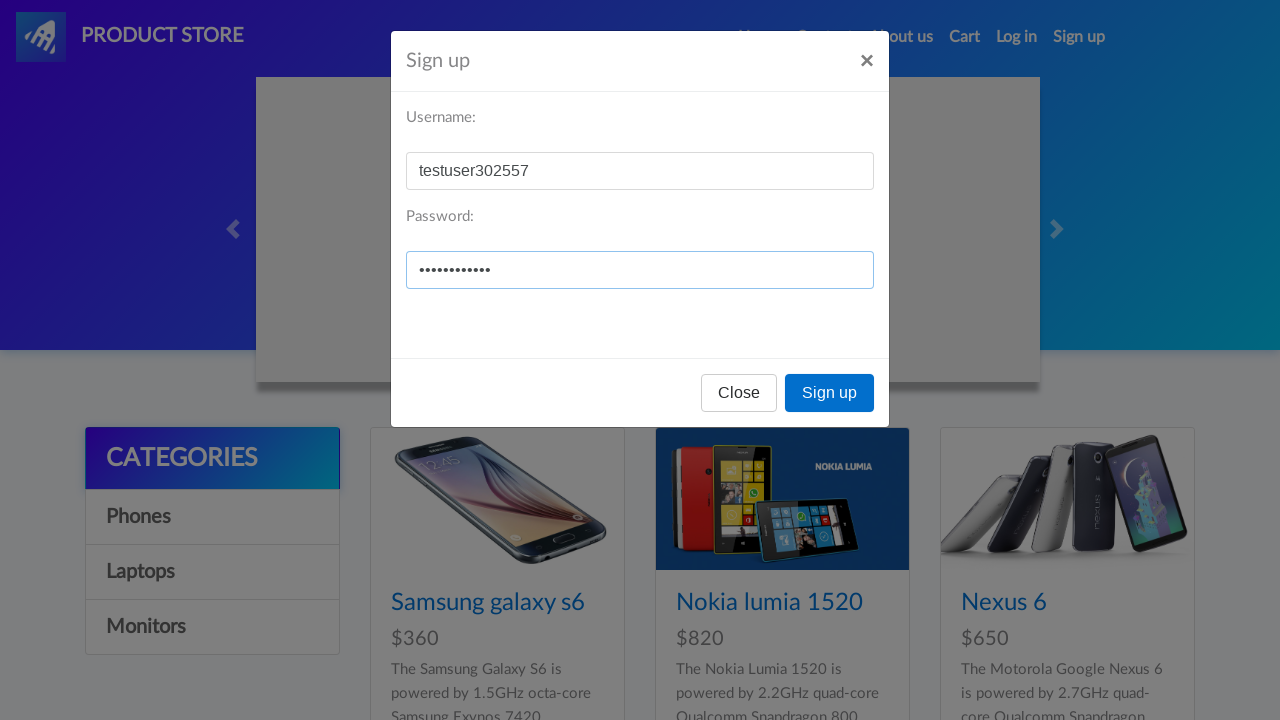

Waited for signup confirmation
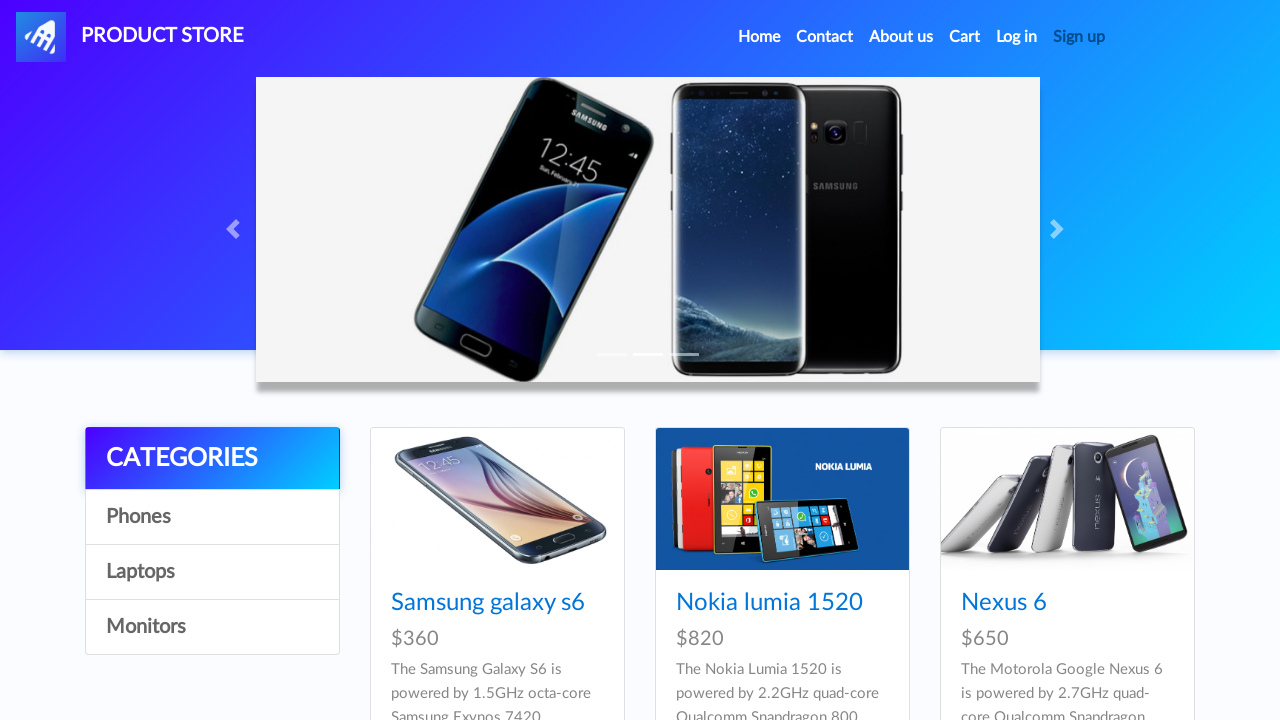

Accepted signup confirmation dialog
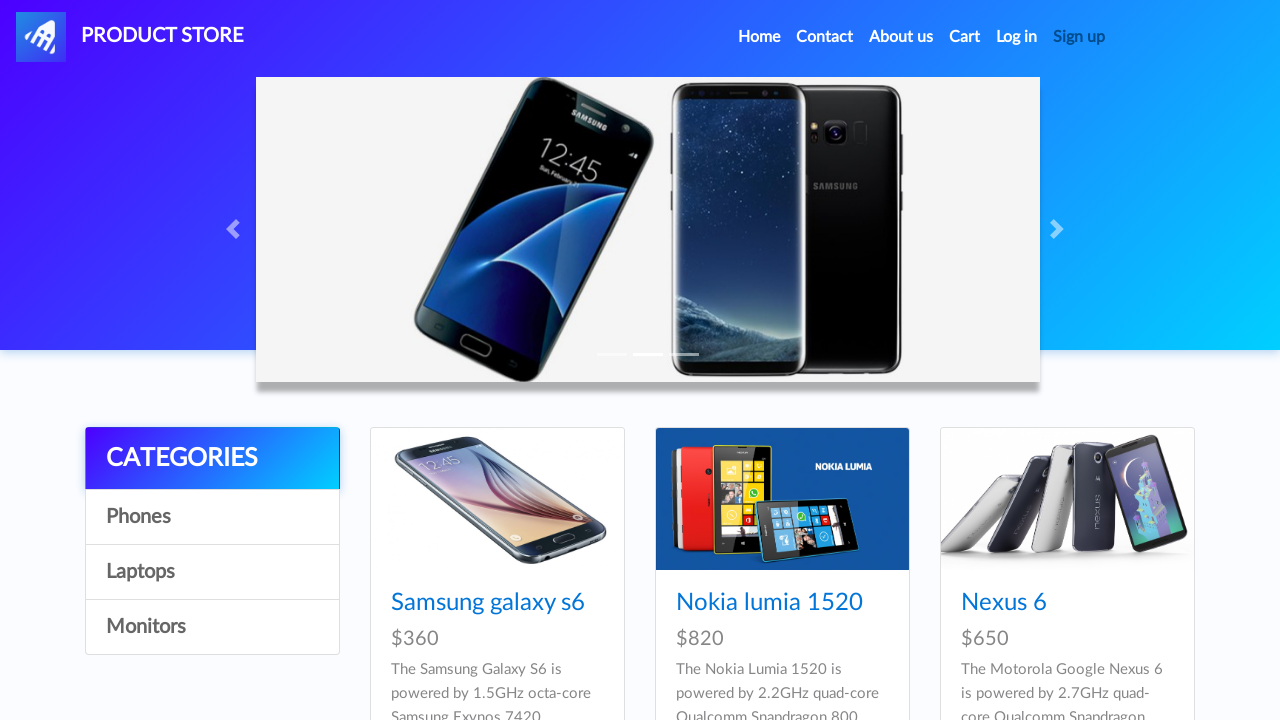

Clicked Log in button at (1017, 37) on #login2
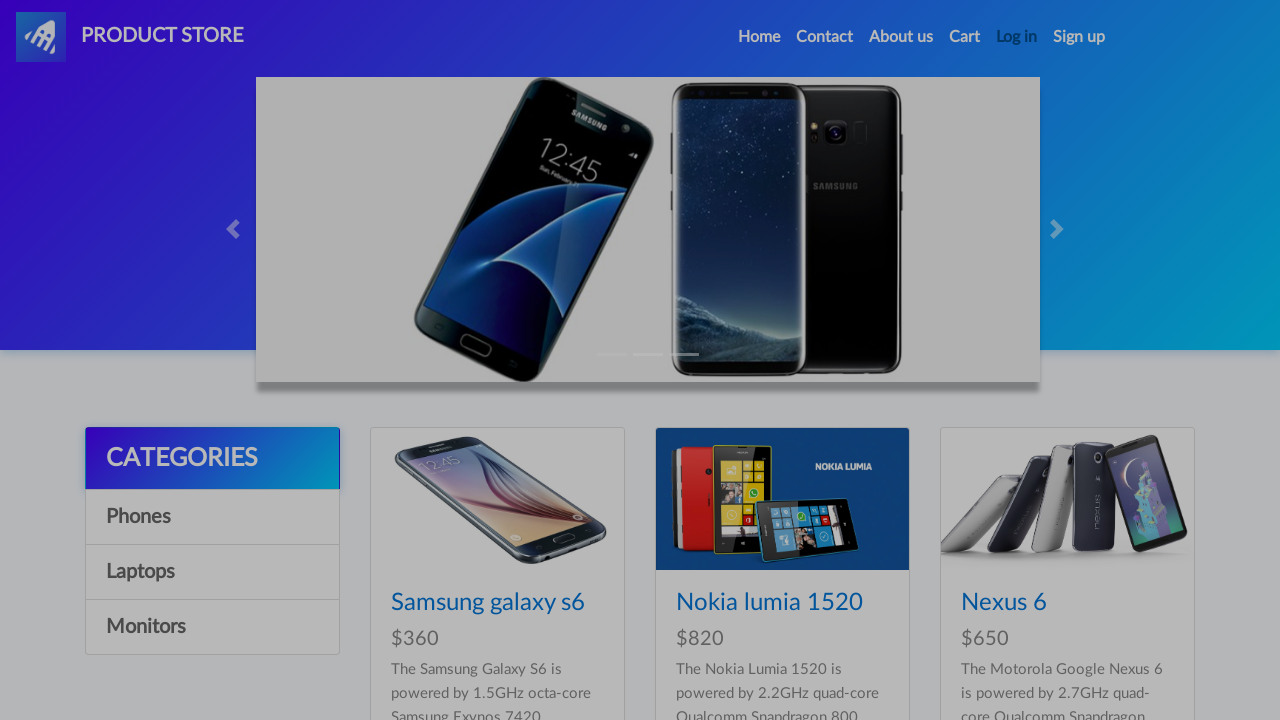

Login form username field is visible
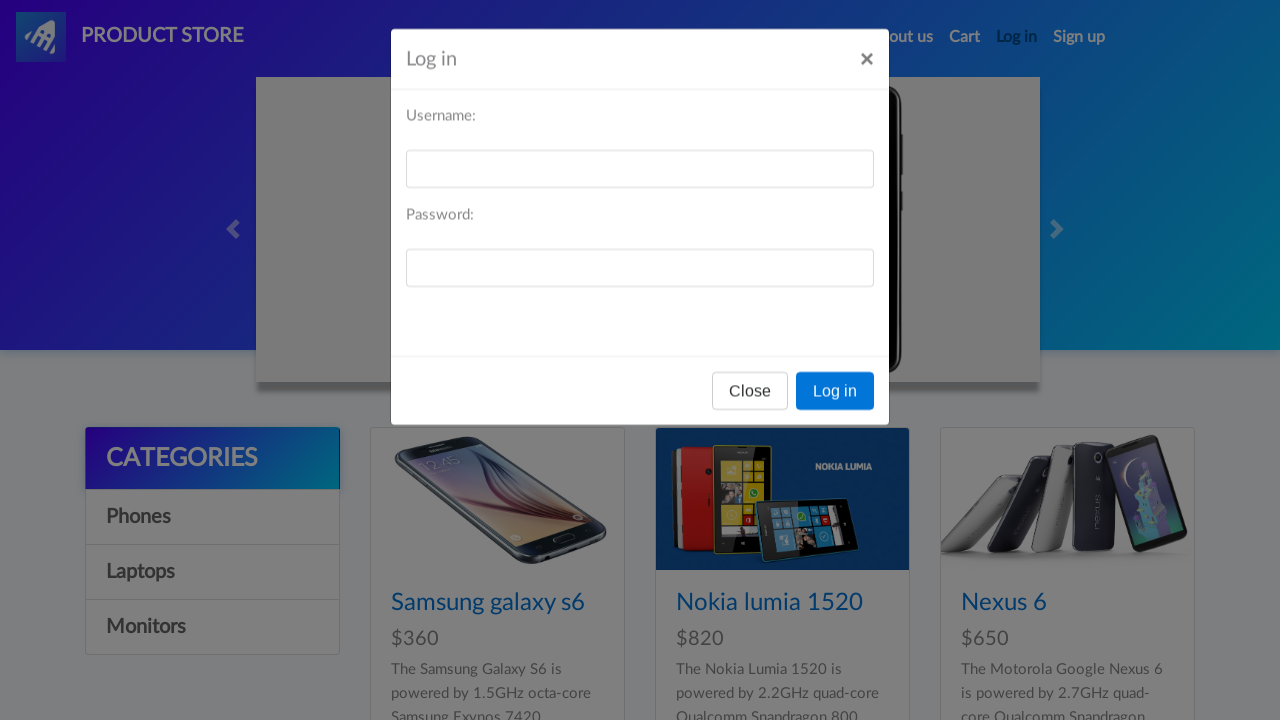

Filled login username field with testuser302557 on #loginusername
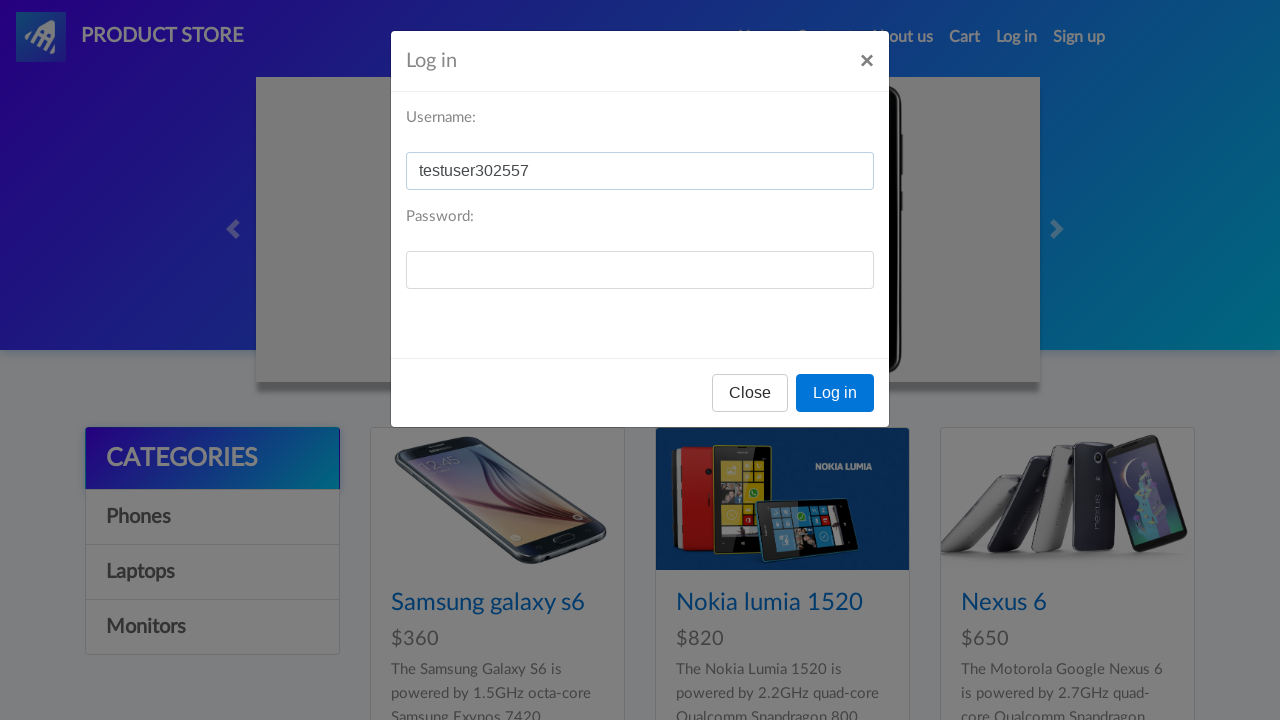

Filled login password field on #loginpassword
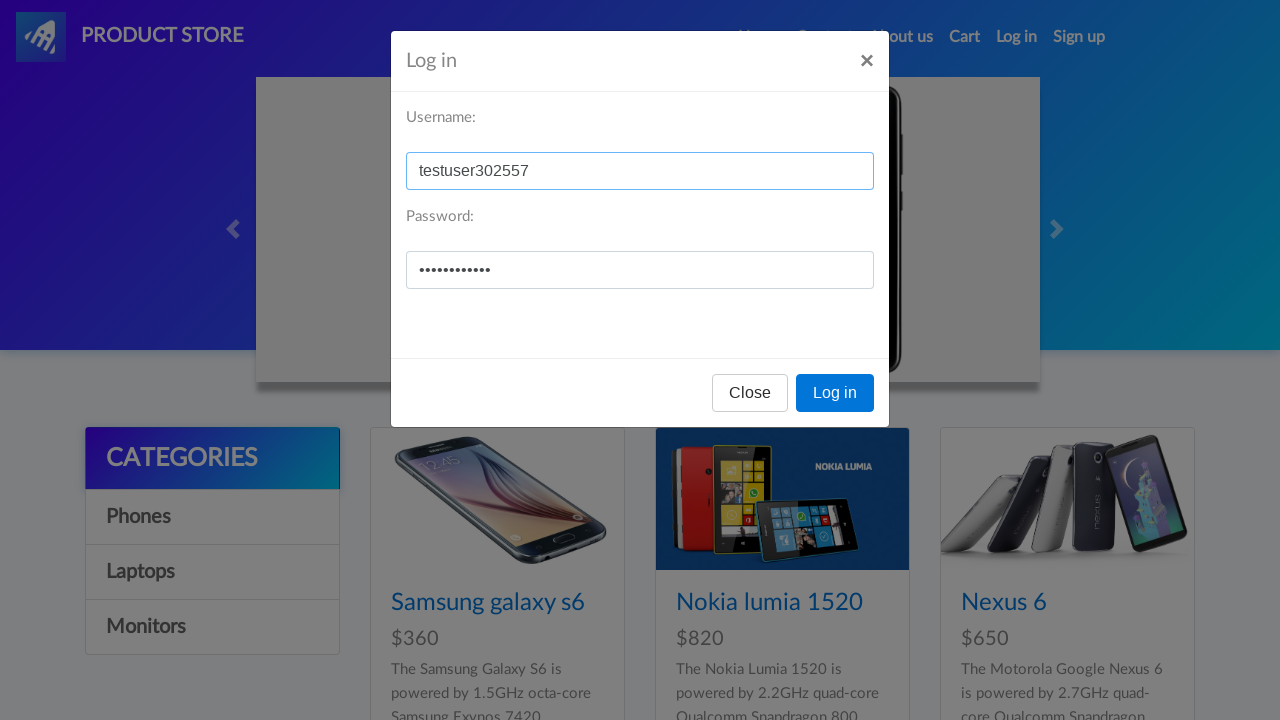

Clicked login button at (835, 393) on button[onclick='logIn()']
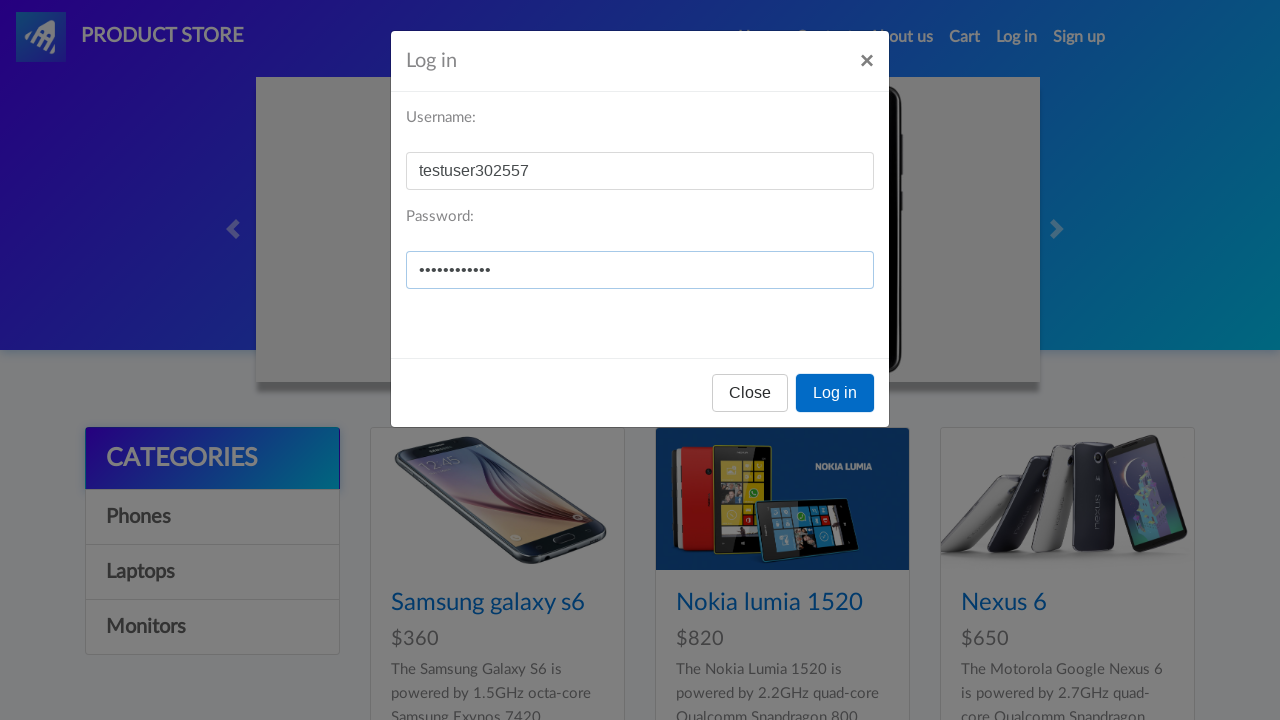

Clicked on Galaxy S6 product link at (488, 603) on a:has-text('galaxy s6')
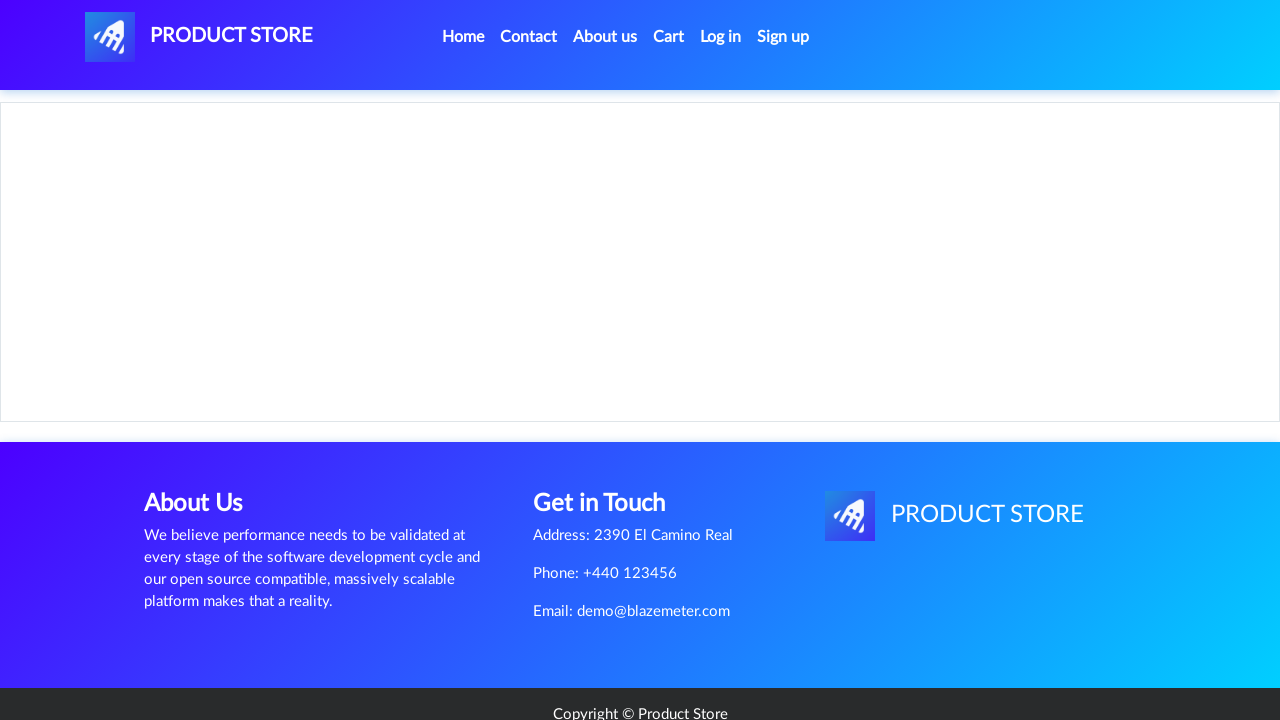

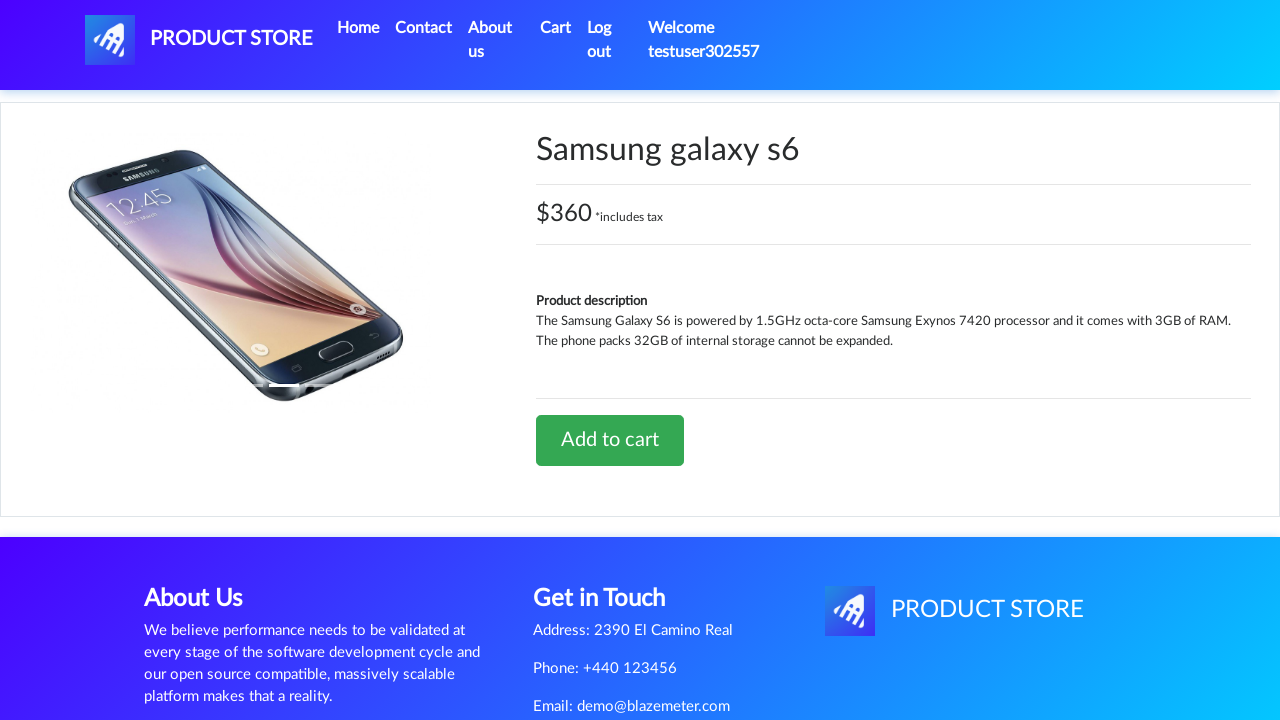